Tests registration form submission with valid data by filling all required fields

Starting URL: https://alada.vn/tai-khoan/dang-ky.html

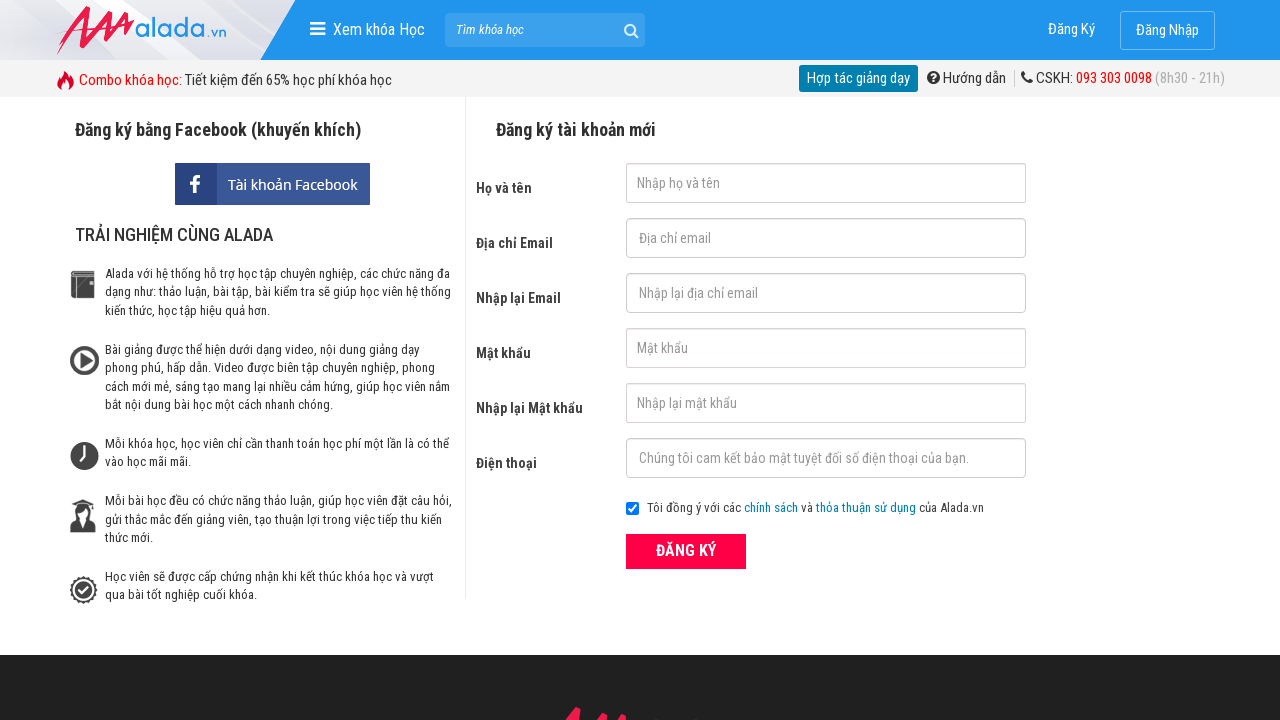

Filled first name field with 'Tran Van Minh' on #txtFirstname
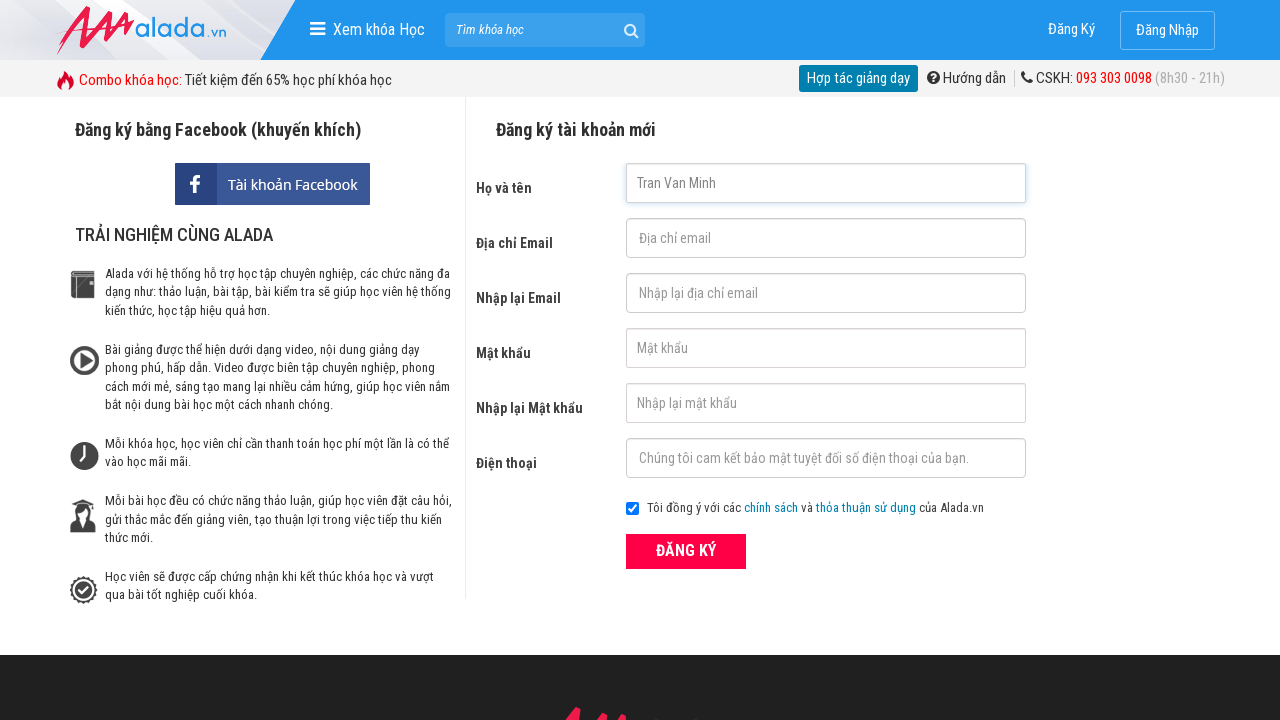

Filled email field with 'tranvanminh87@student.passerellesnumeriques' on #txtEmail
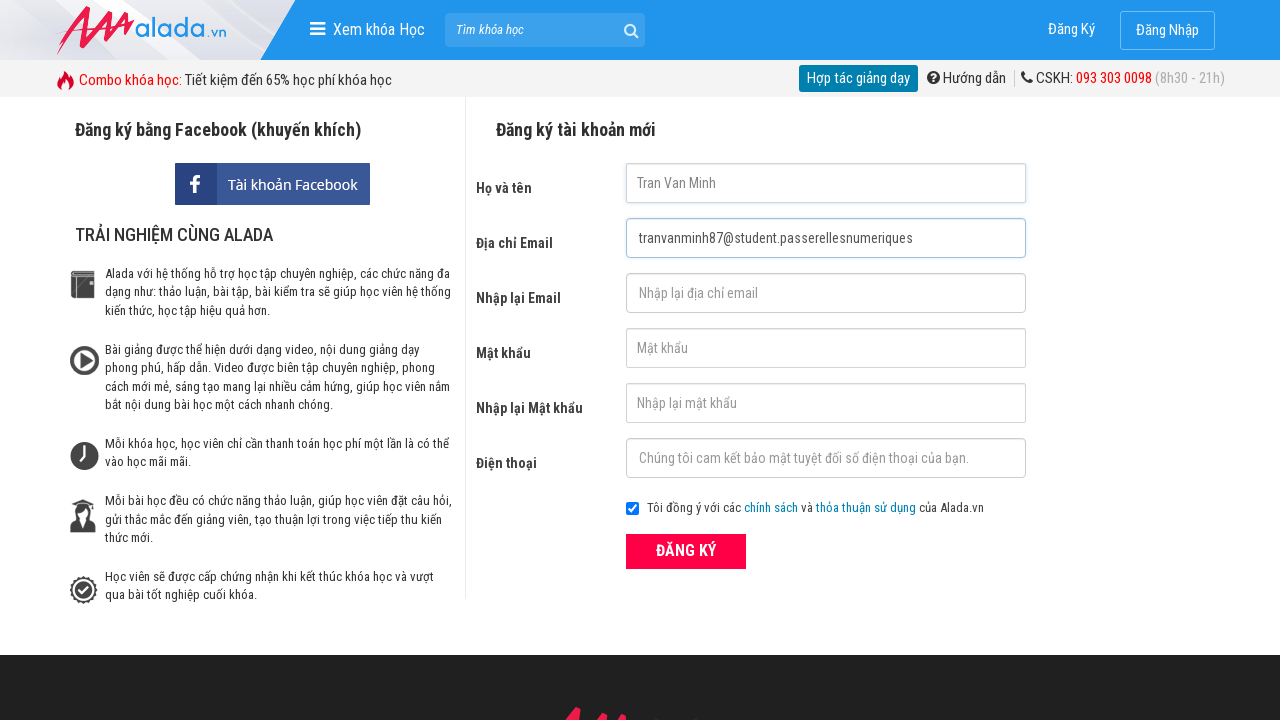

Filled confirm email field with 'tranvanminh87@student.passerellesnumeriques' on #txtCEmail
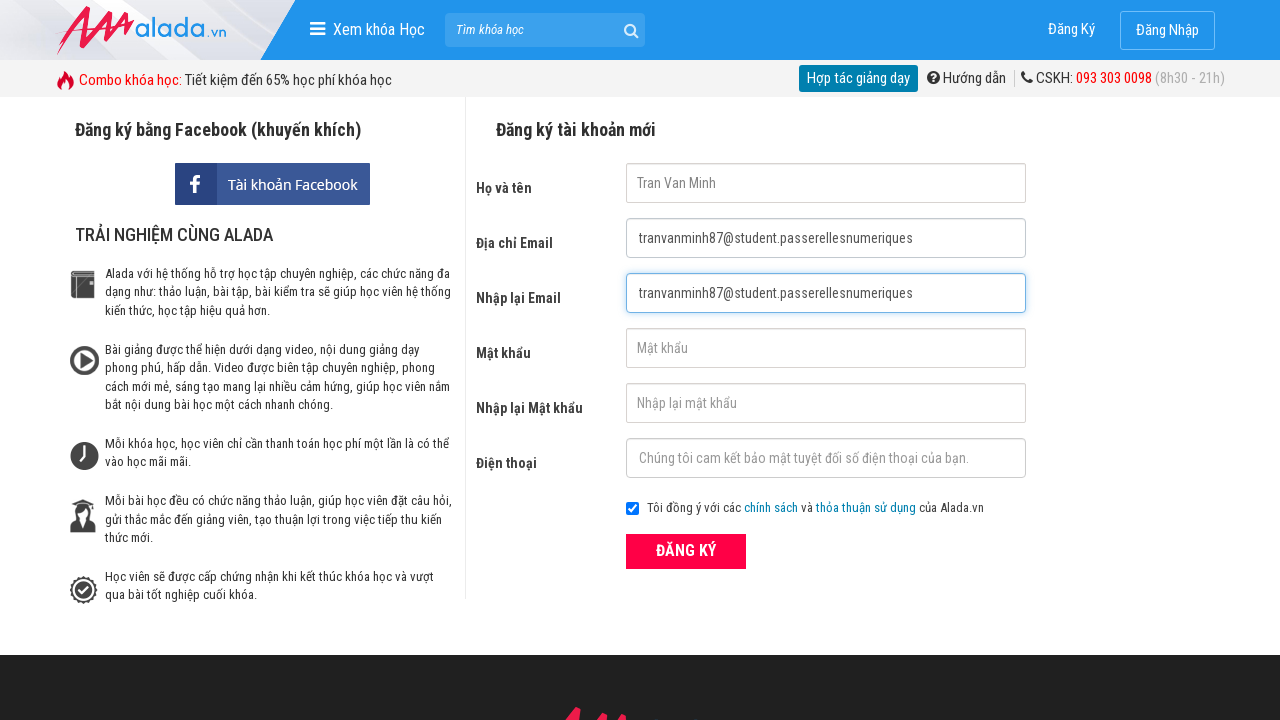

Filled password field with 'hothiminhthuy1107vlqt' on #txtPassword
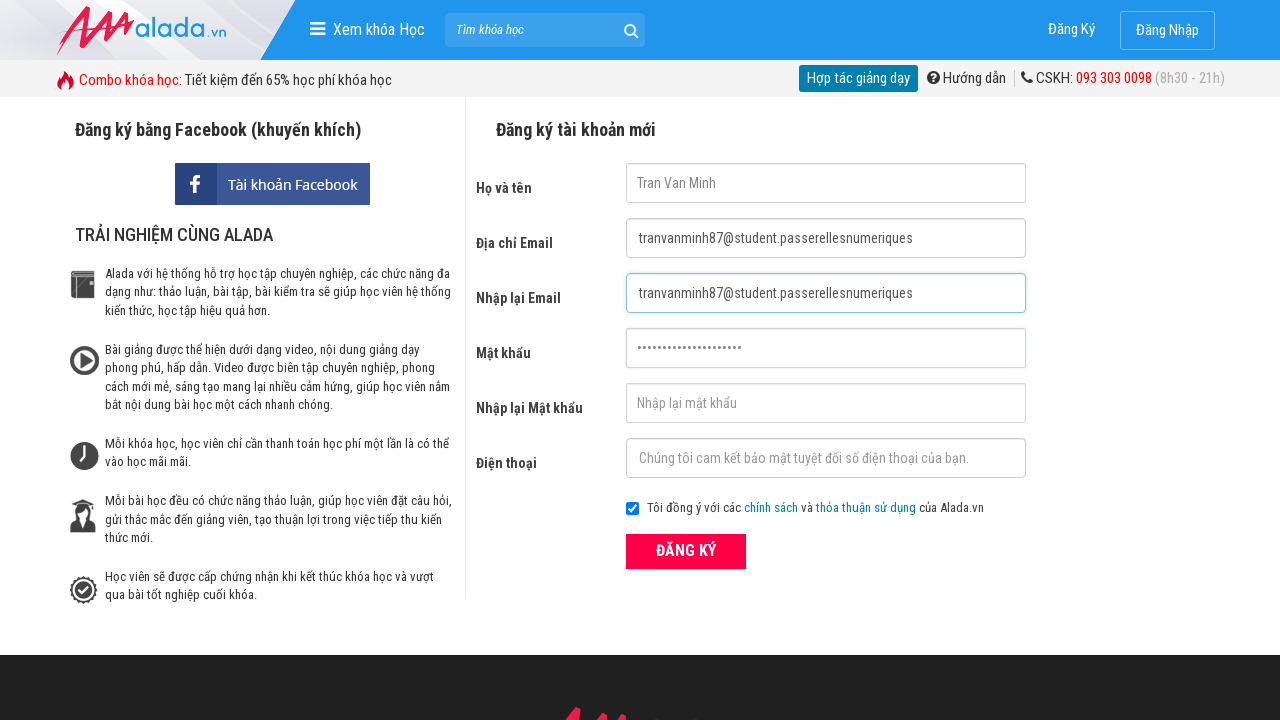

Filled confirm password field with 'hothiminhthuy1107vlqt' on #txtCPassword
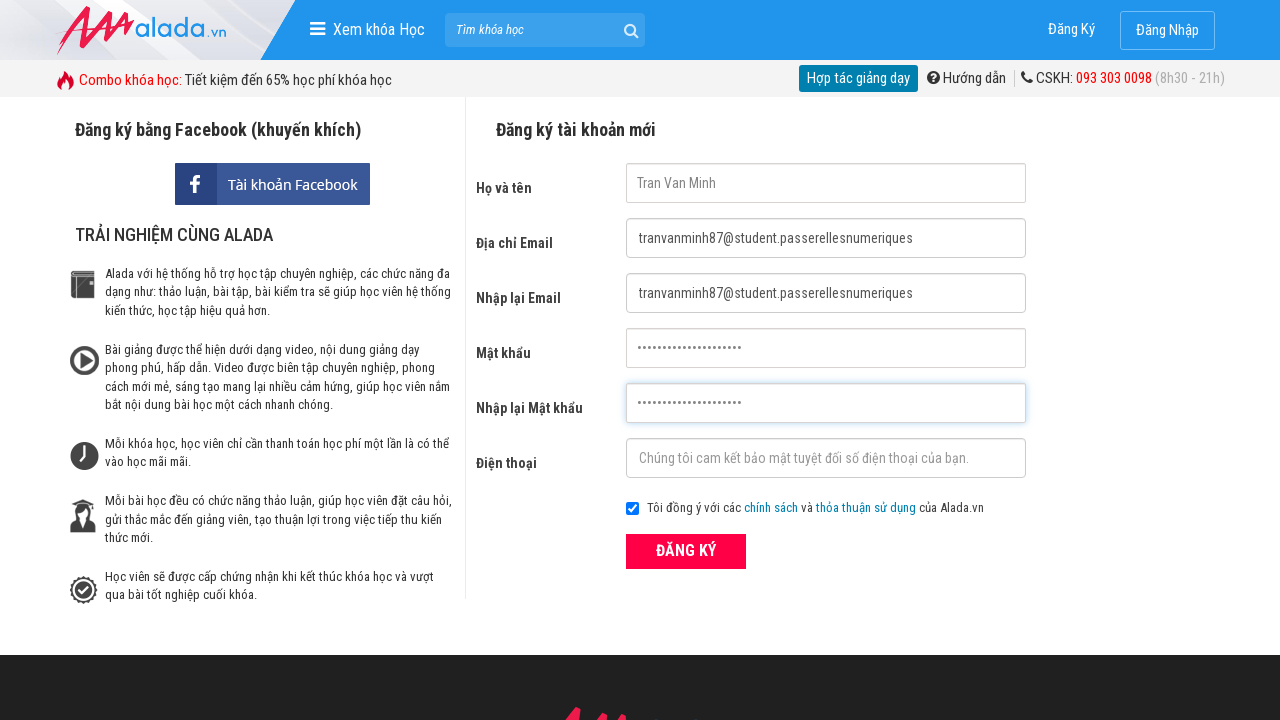

Filled phone number field with '0947475234' on #txtPhone
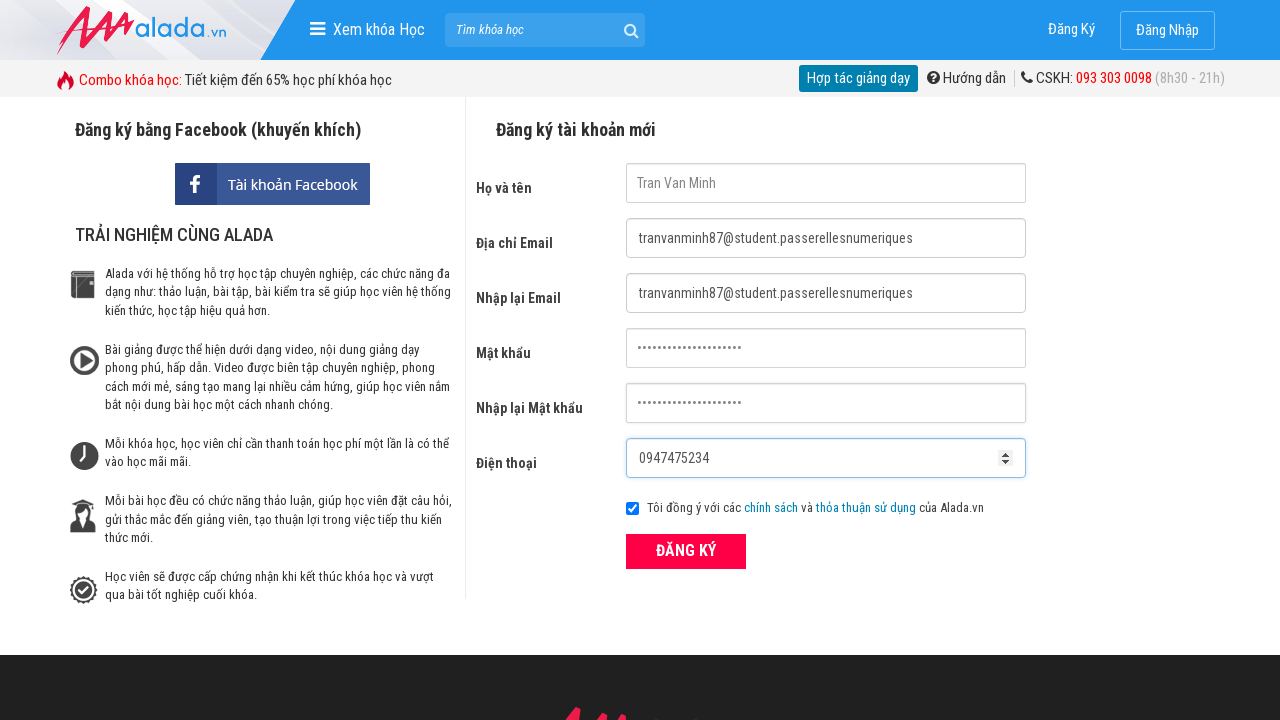

Clicked ĐĂNG KÝ (Register) button to submit registration form with valid data at (686, 551) on xpath=//form[@id='frmLogin']//button[text()='ĐĂNG KÝ']
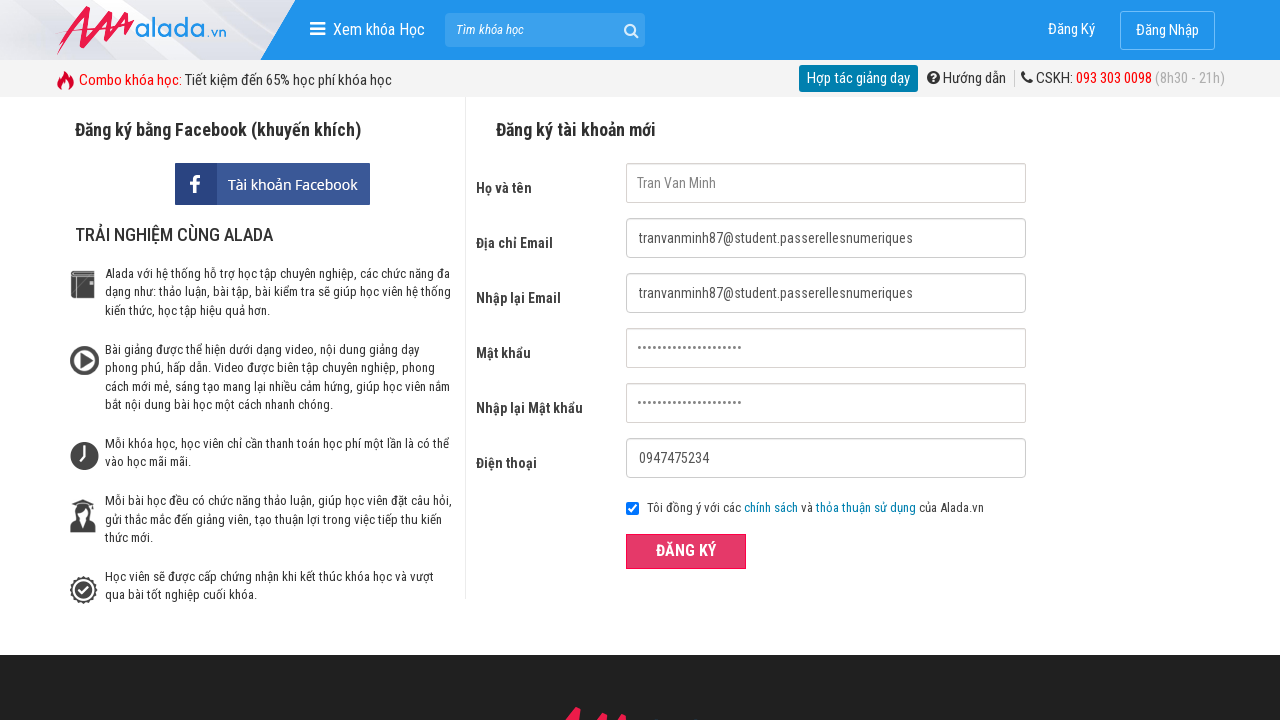

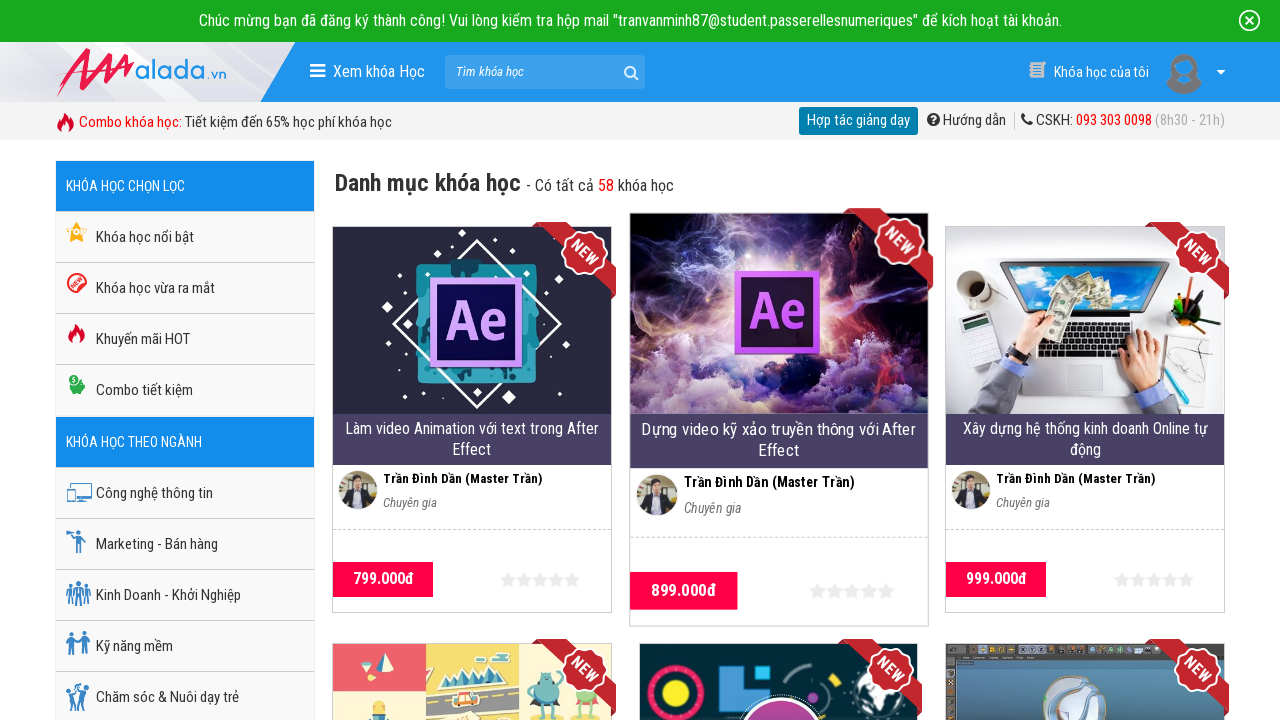